Tests table handling by iterating through table rows to find a specific product name and verifying its associated price in the adjacent column

Starting URL: https://rahulshettyacademy.com/AutomationPractice/

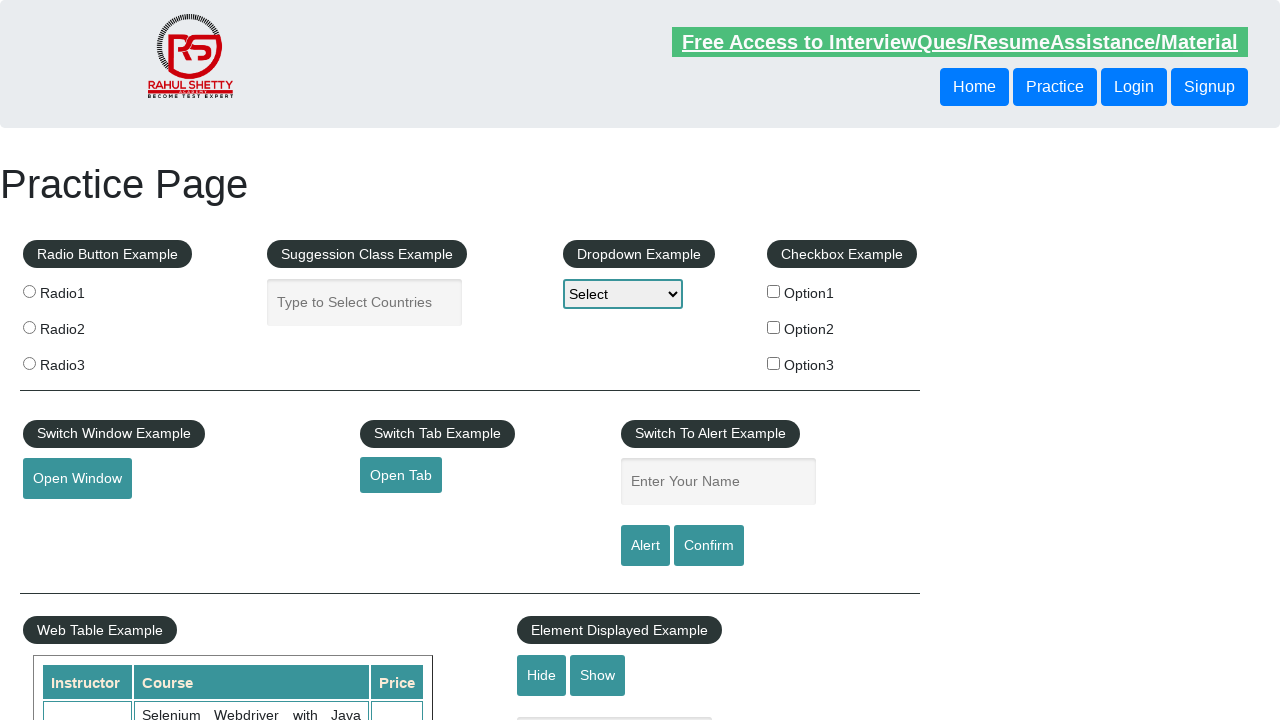

Waited for table with product names to load
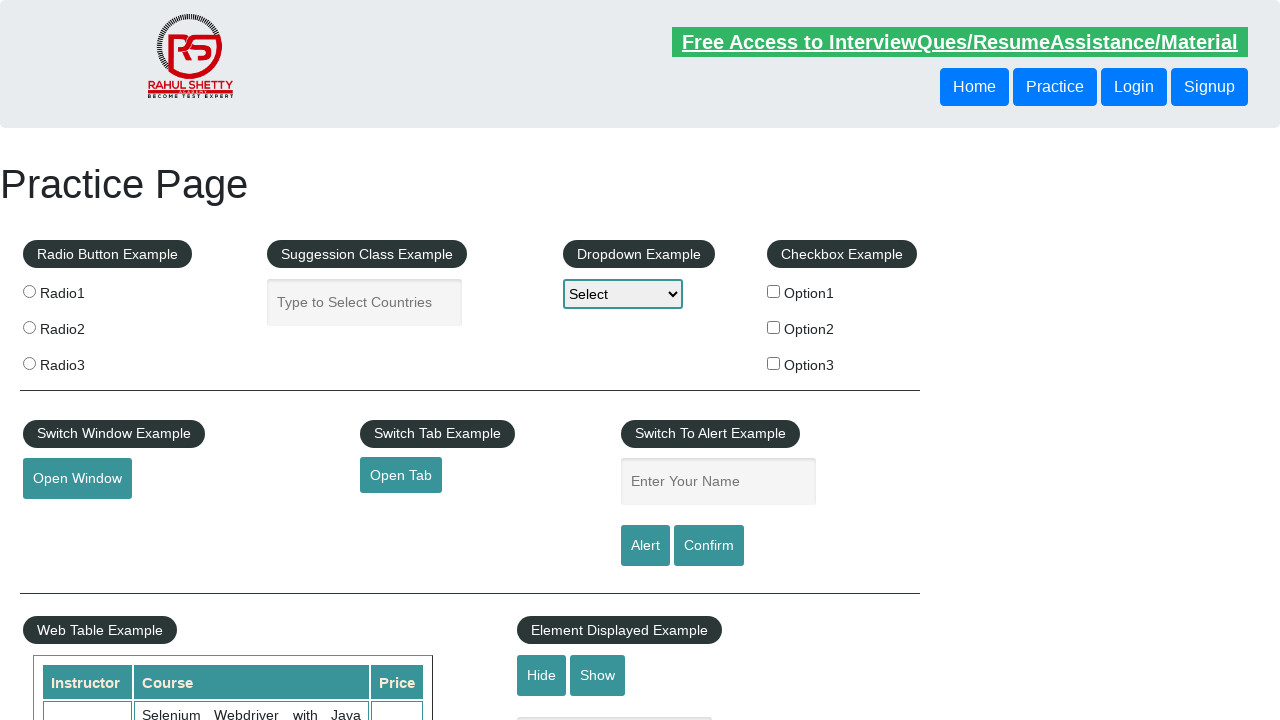

Retrieved all product name cells from table column 2
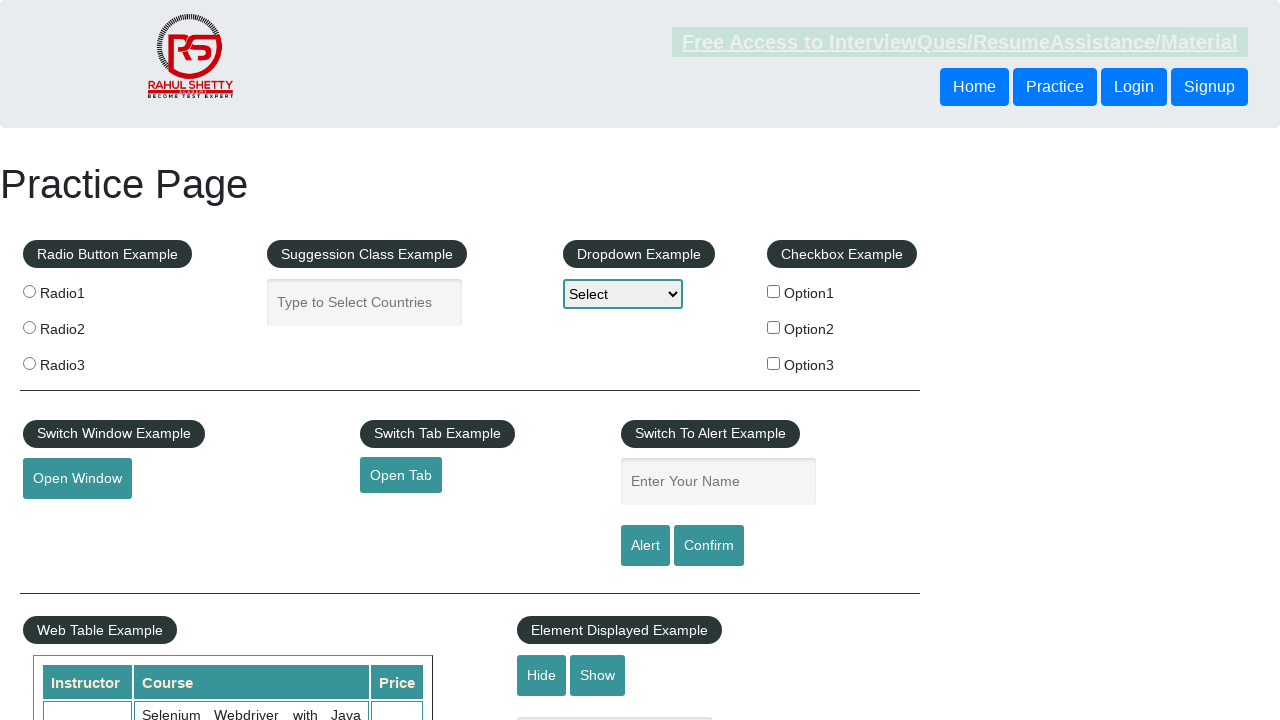

Checked cell 1 for target product: 'Selenium Webdriver with Java Basics + Advanced + I...'
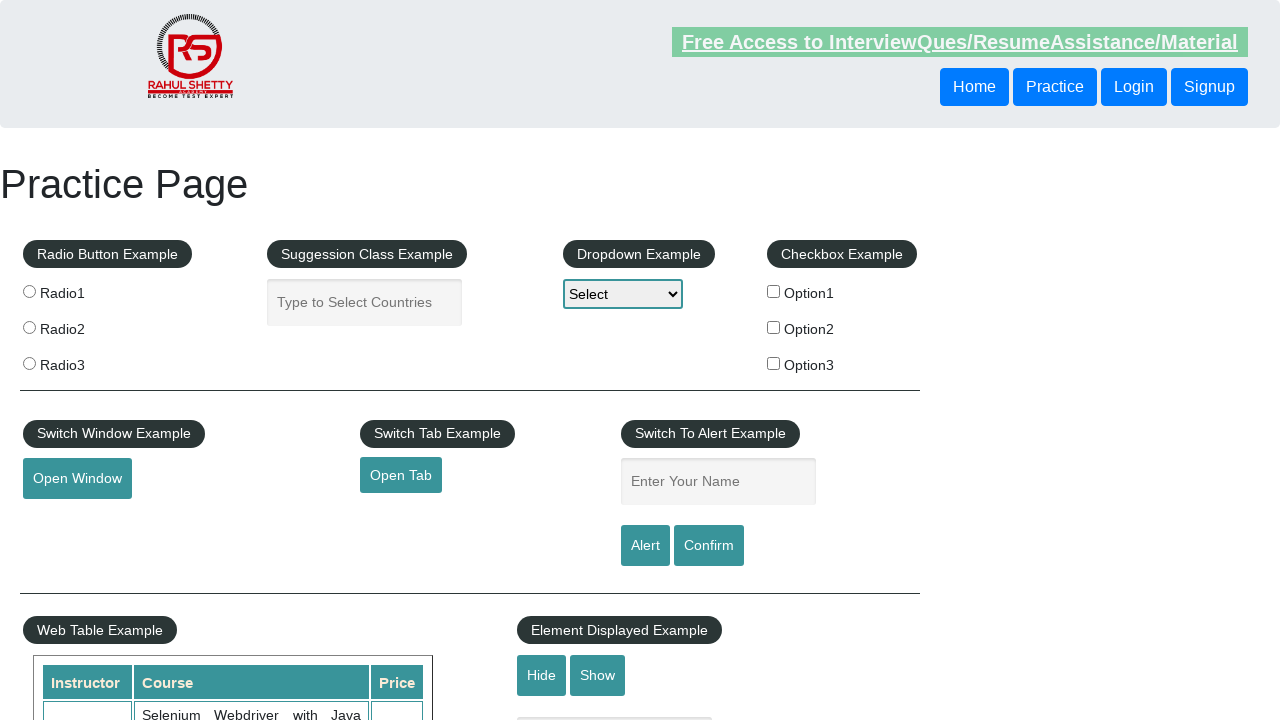

Checked cell 2 for target product: 'Learn SQL in Practical + Database Testing from Scr...'
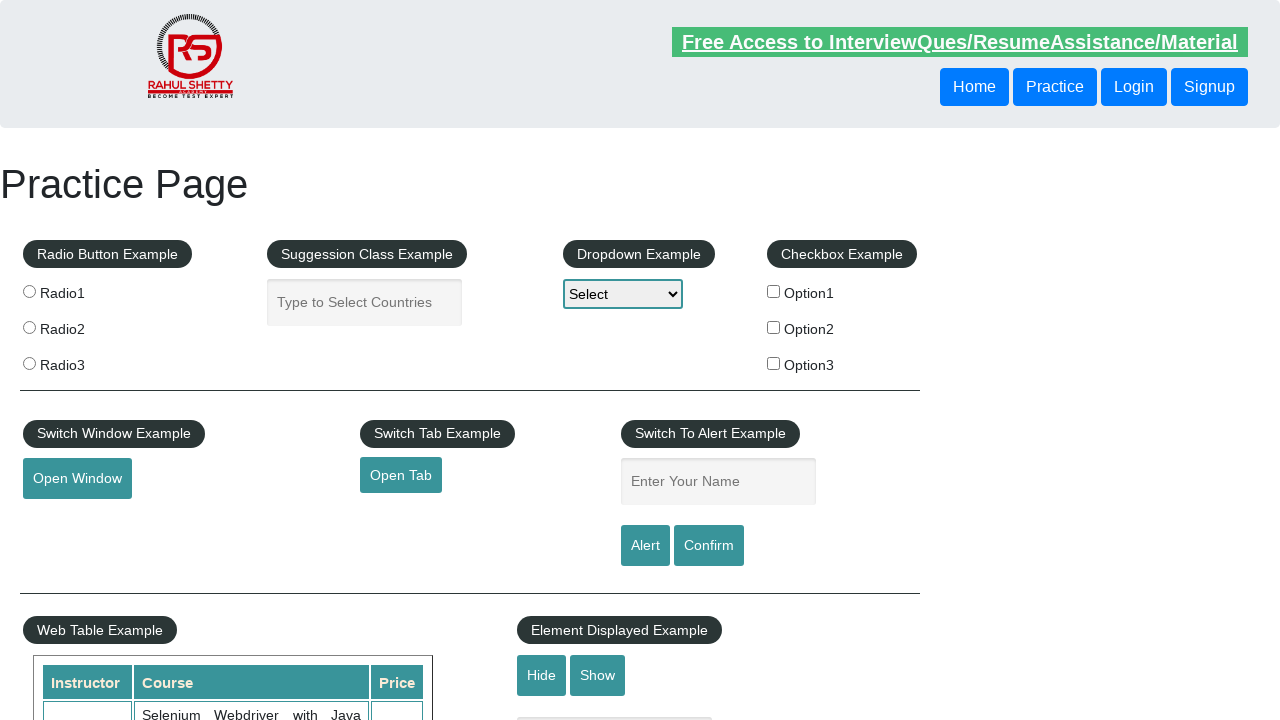

Checked cell 3 for target product: 'Appium (Selenium) - Mobile Automation Testing from...'
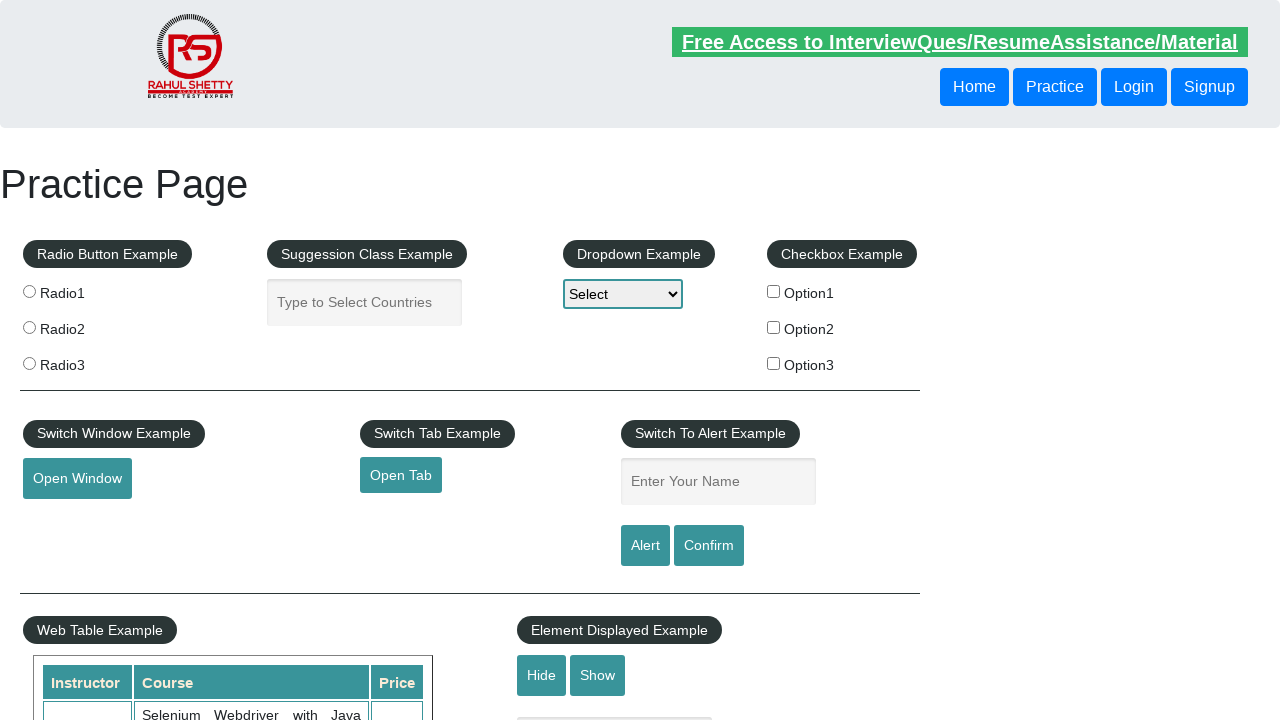

Checked cell 4 for target product: 'WebSecurity Testing for Beginners-QA knowledge to ...'
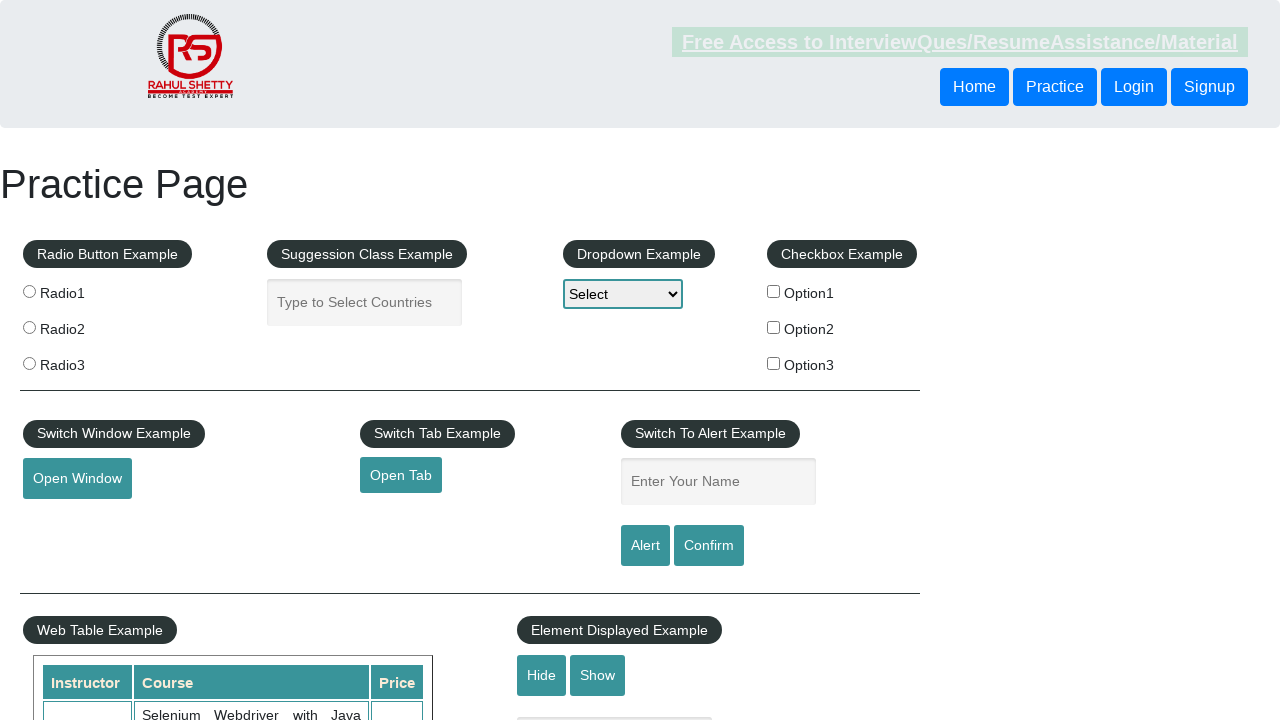

Checked cell 5 for target product: 'Learn JMETER from Scratch - (Performance + Load) T...'
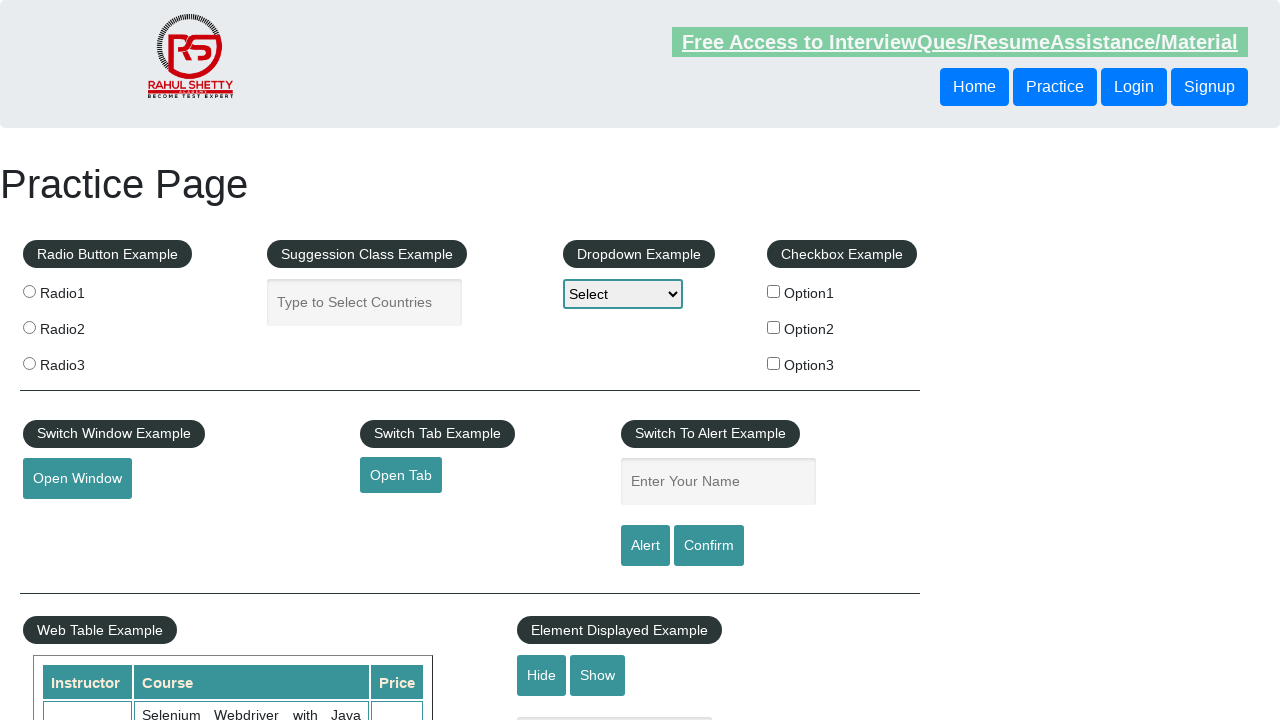

Checked cell 6 for target product: 'WebServices / REST API Testing with SoapUI...'
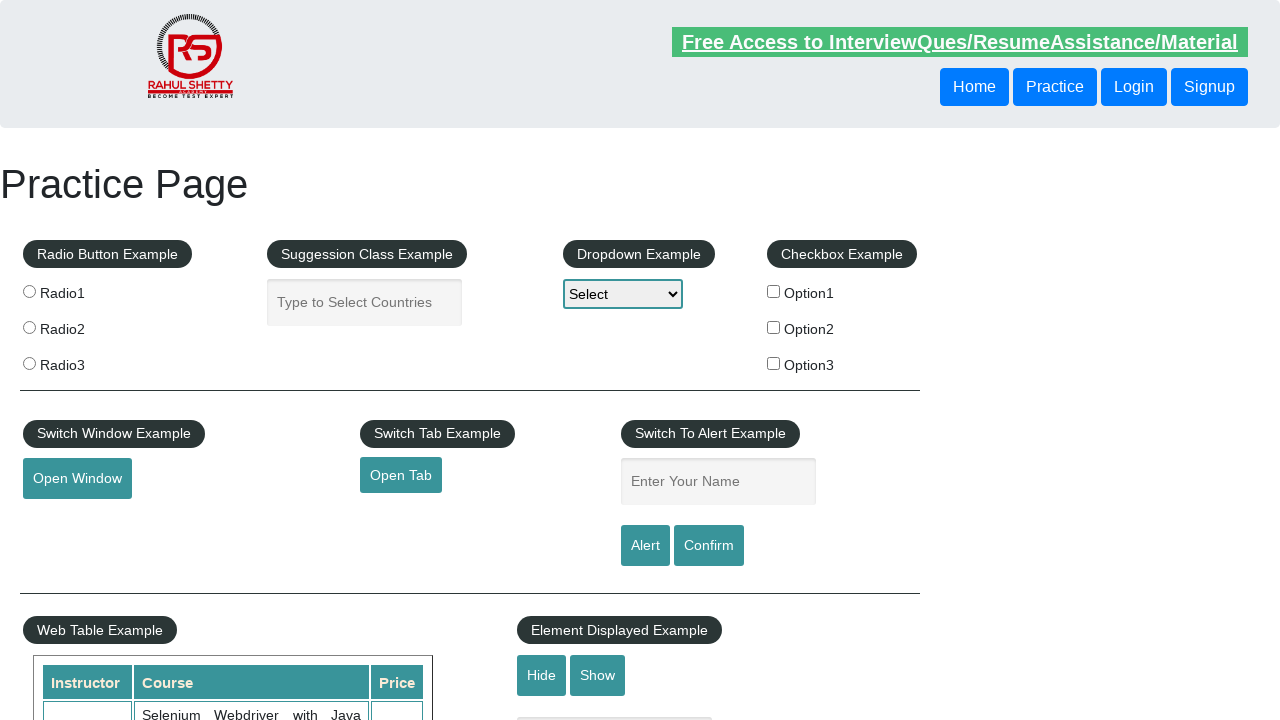

Checked cell 7 for target product: 'QA Expert Course :Software Testing + Bugzilla + SQ...'
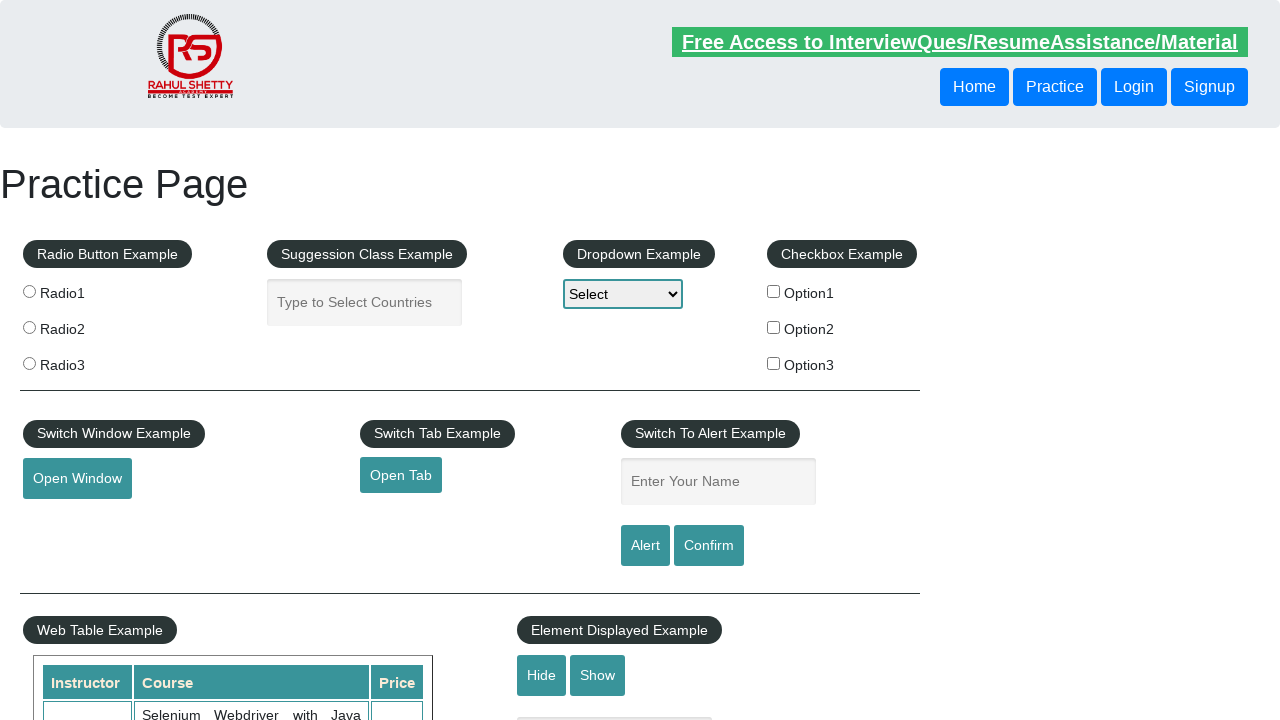

Checked cell 8 for target product: 'Master Selenium Automation in simple Python Langua...'
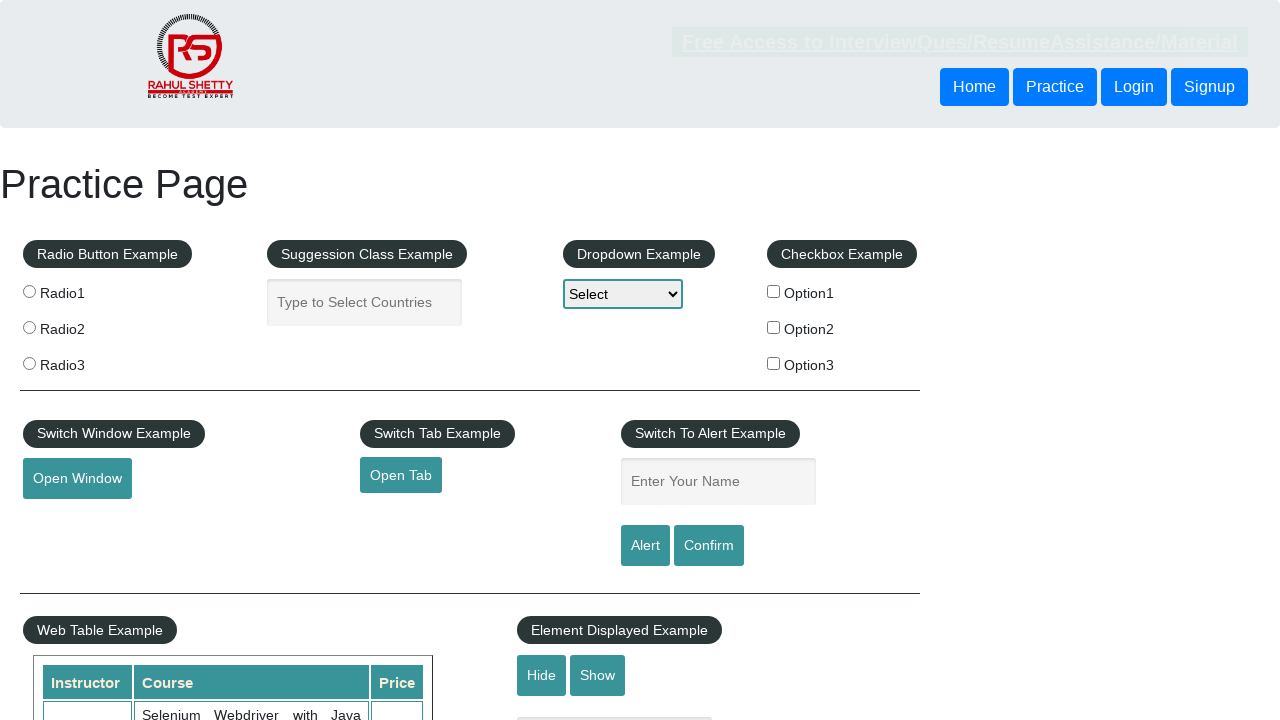

Checked cell 9 for target product: 'Advanced Selenium Framework Pageobject, TestNG, Ma...'
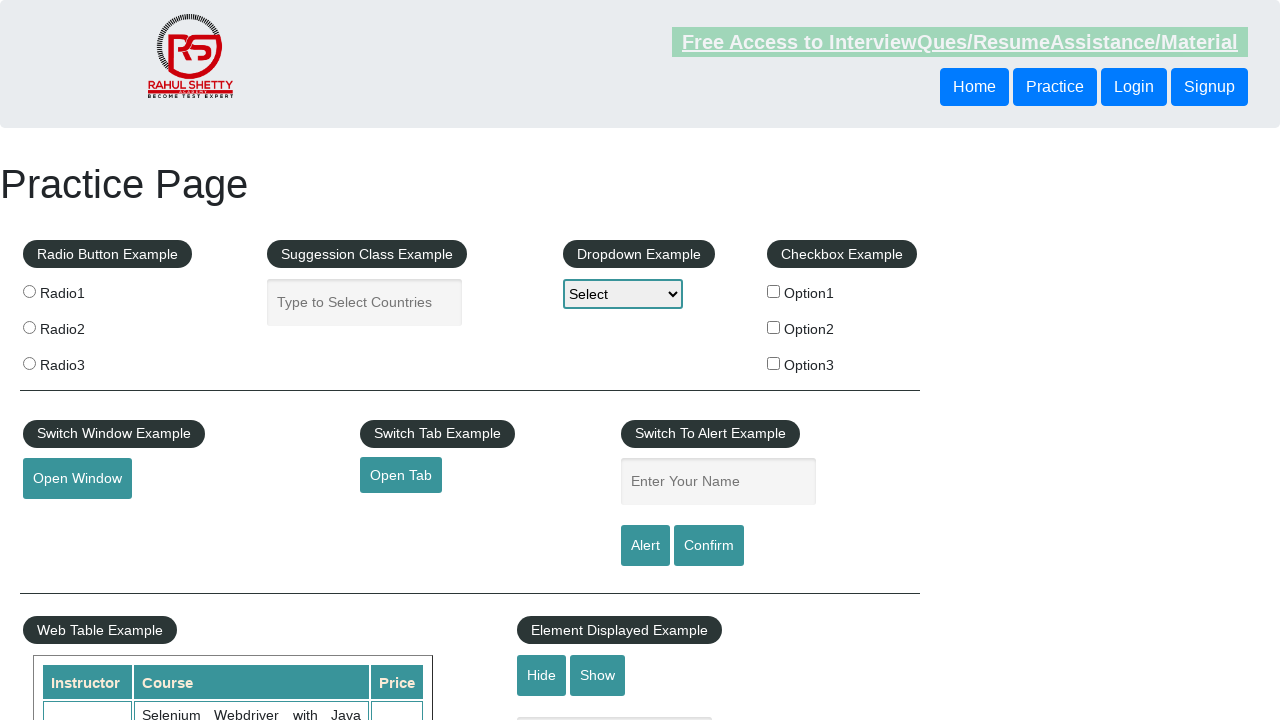

Found target product, retrieved associated price: '20'
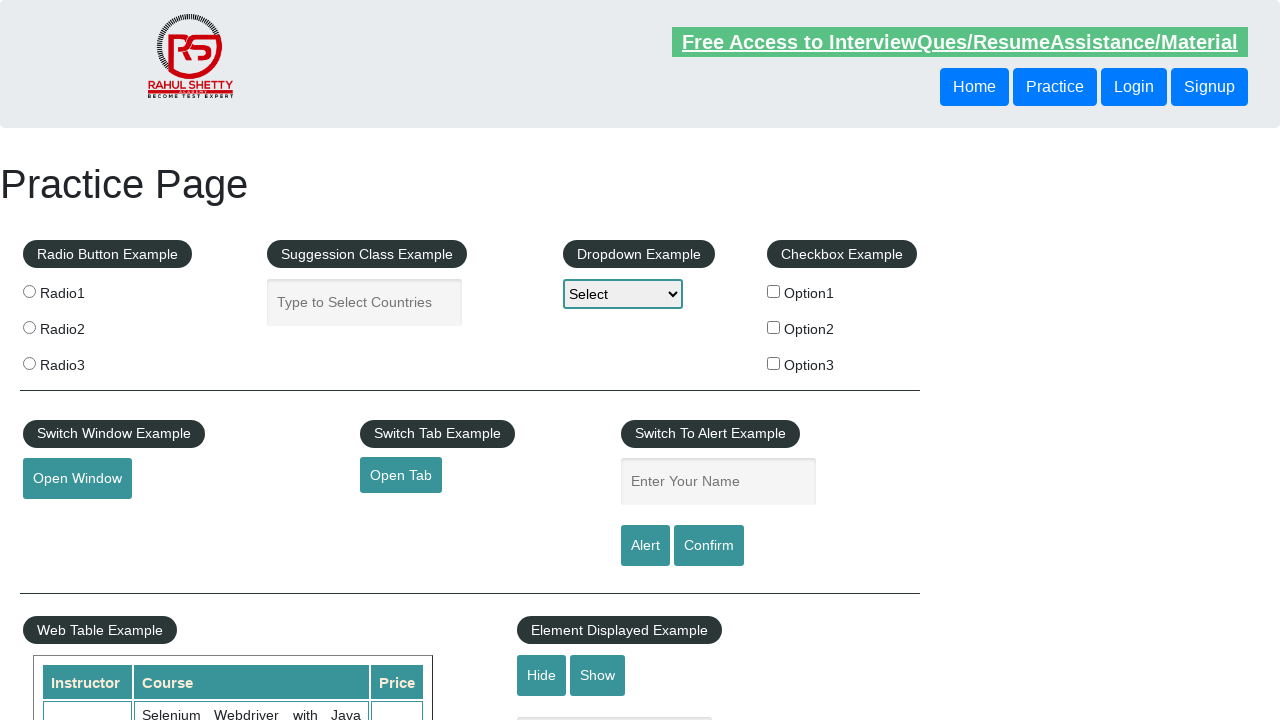

Verified product price matches expected value of '20'
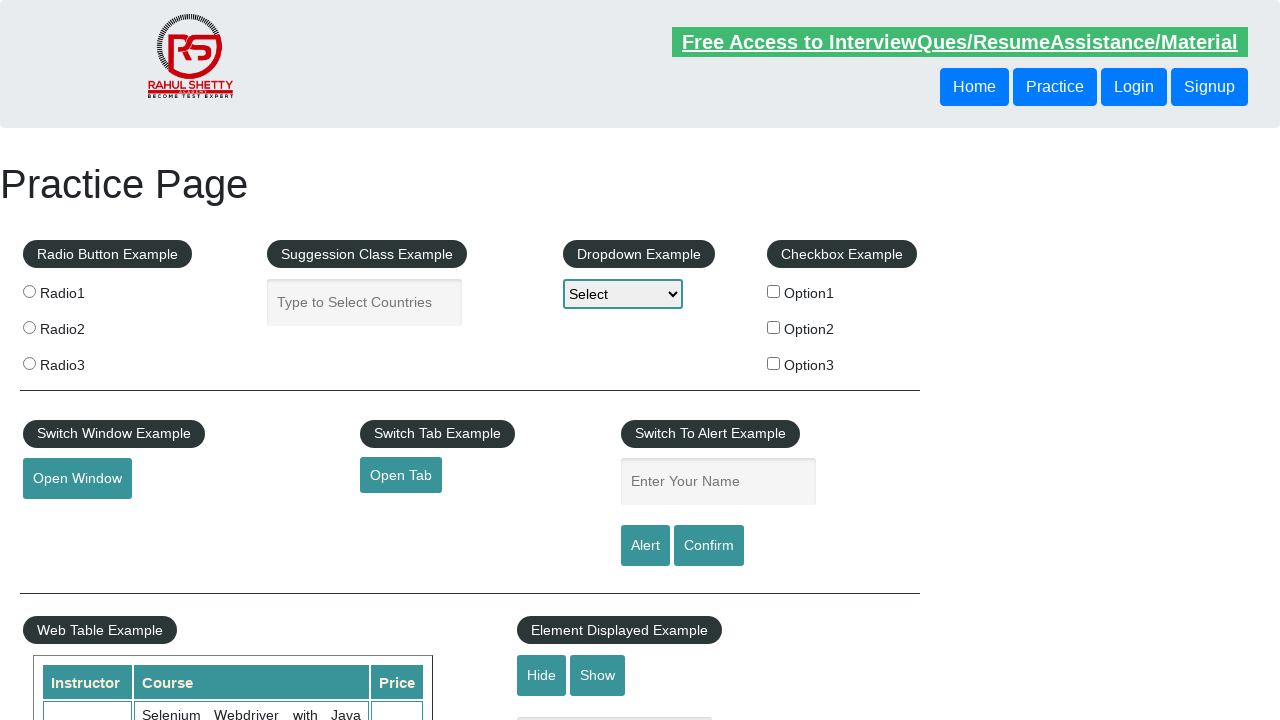

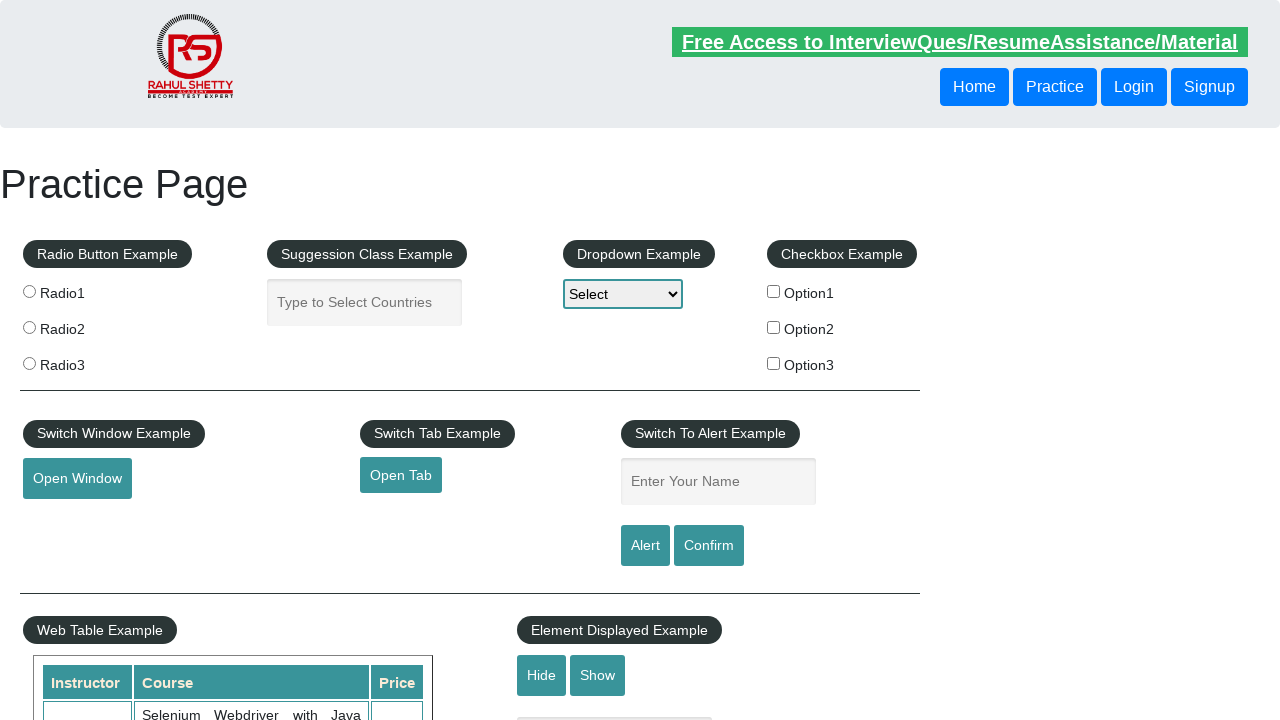